Tests a form for entering favorite films and TV series, navigating between pages, and verifying the entered data is displayed correctly

Starting URL: https://lm.skillbox.cc/qa_tester/module07/practice3/

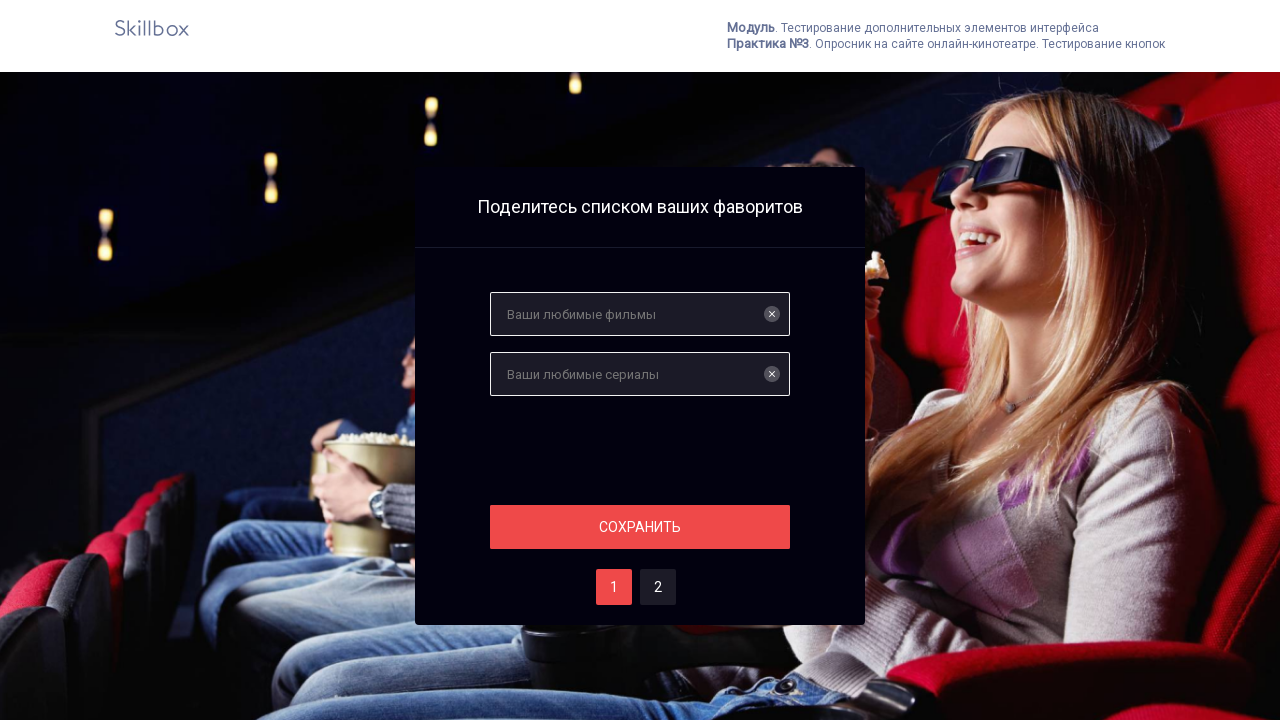

Filled films input field with 'Сила воли' on input[name='films']
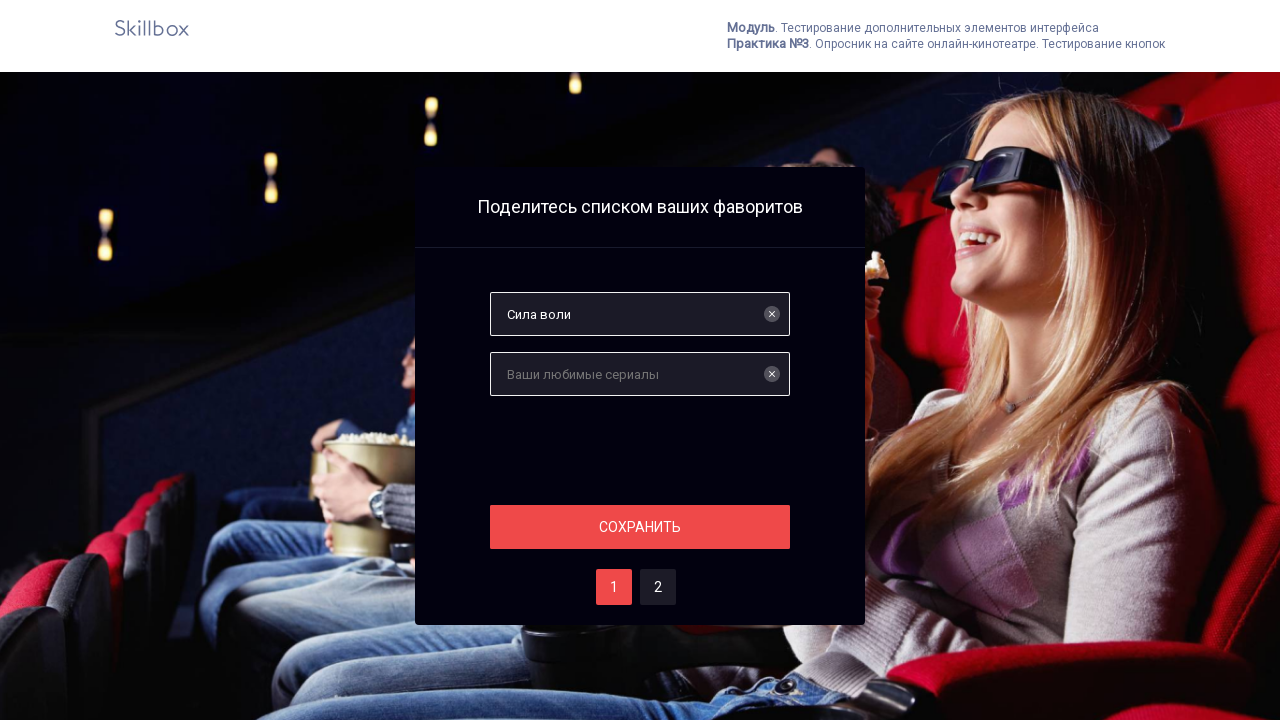

Filled serials input field with 'Flash' on #serials
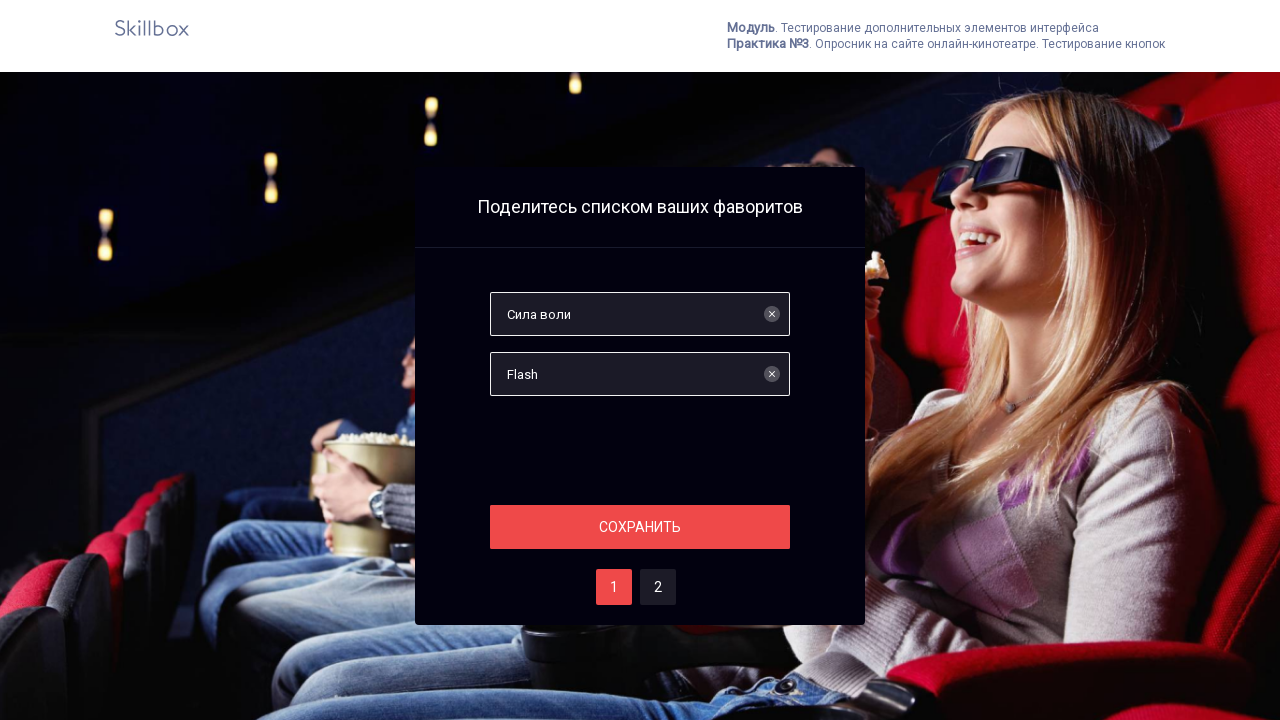

Clicked save button to store films and serials at (640, 527) on .section__button
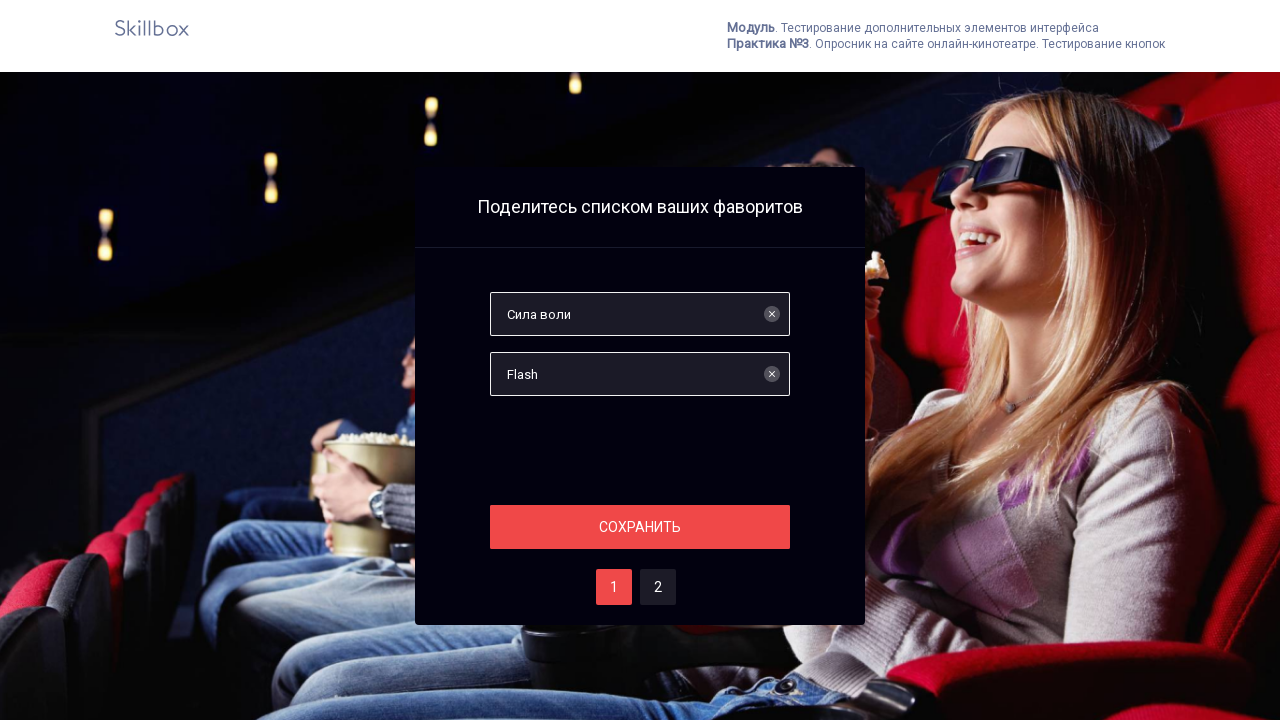

Clicked second page swap button (page 2) at (658, 587) on input#two
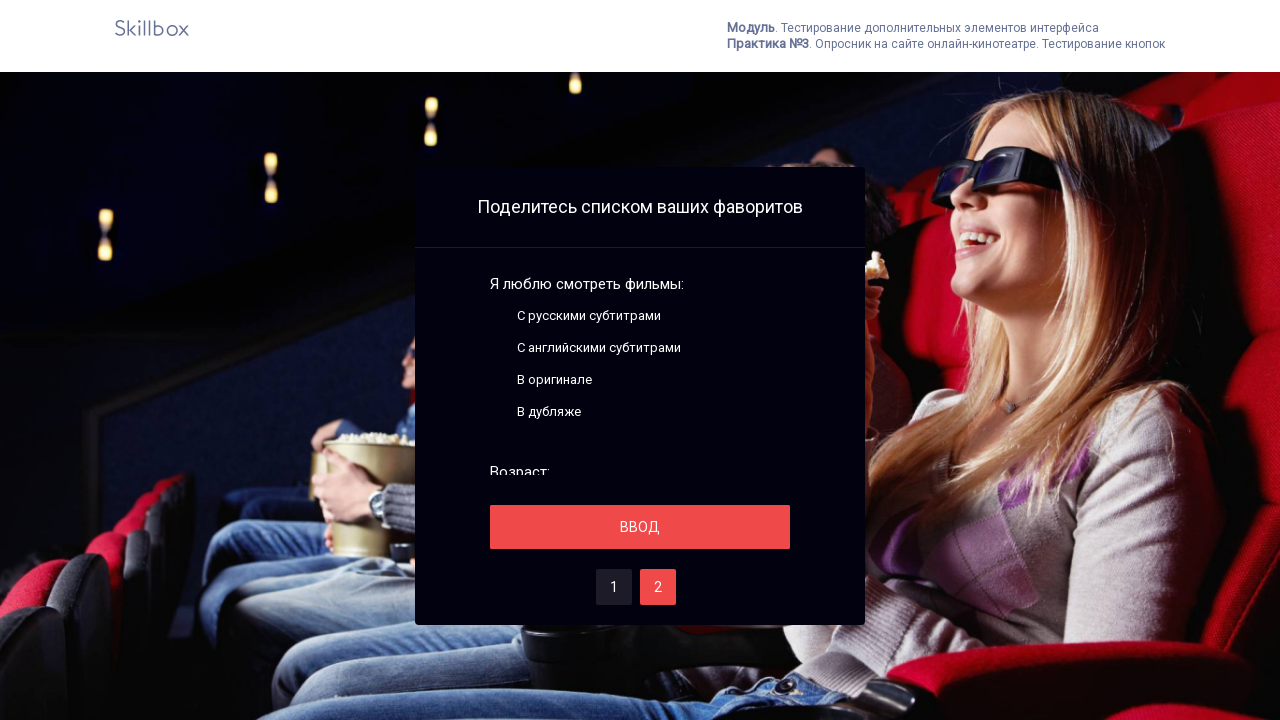

Clicked save button on page 2 at (640, 527) on .section__button
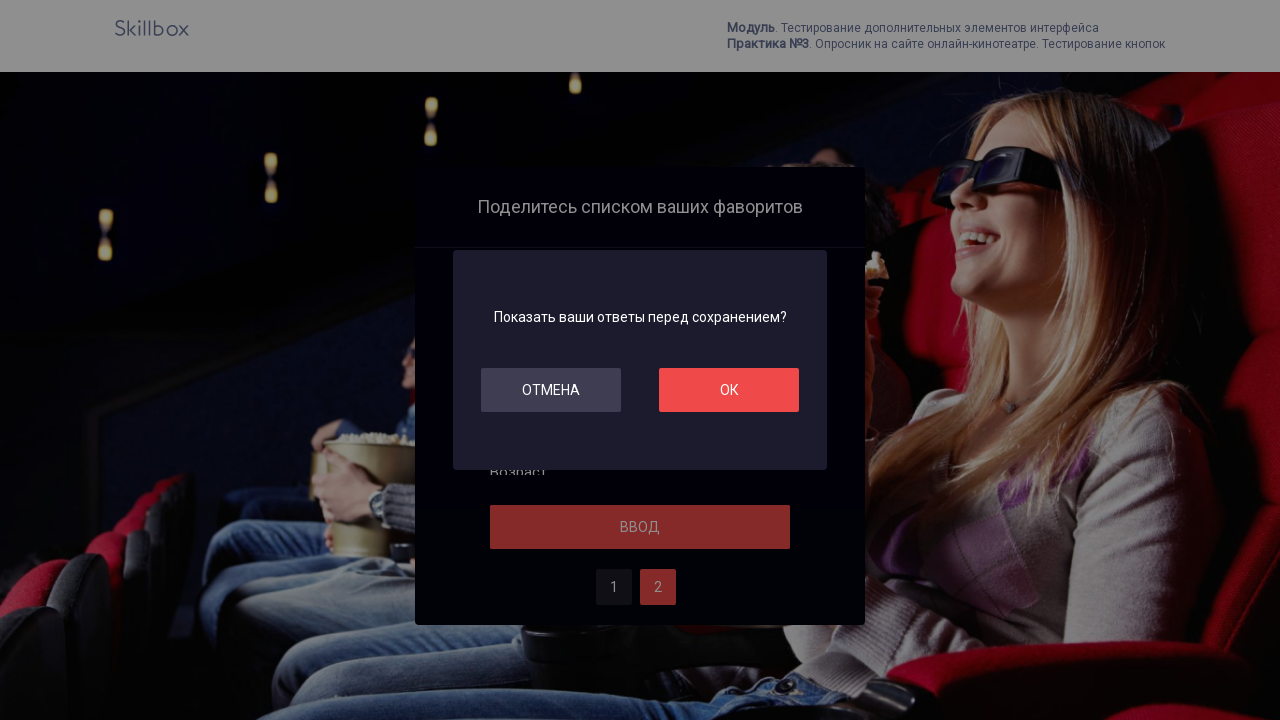

Clicked OK button to confirm at (729, 390) on #ok
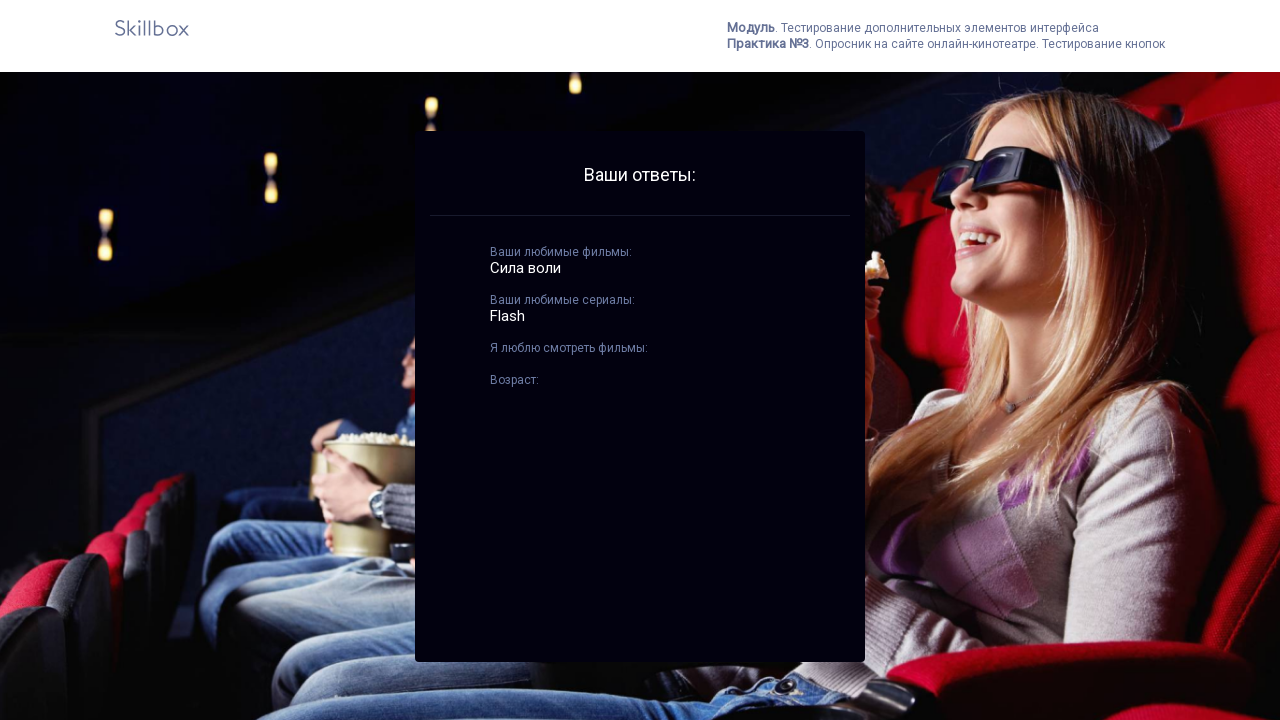

Verified best films text content equals 'Сила воли'
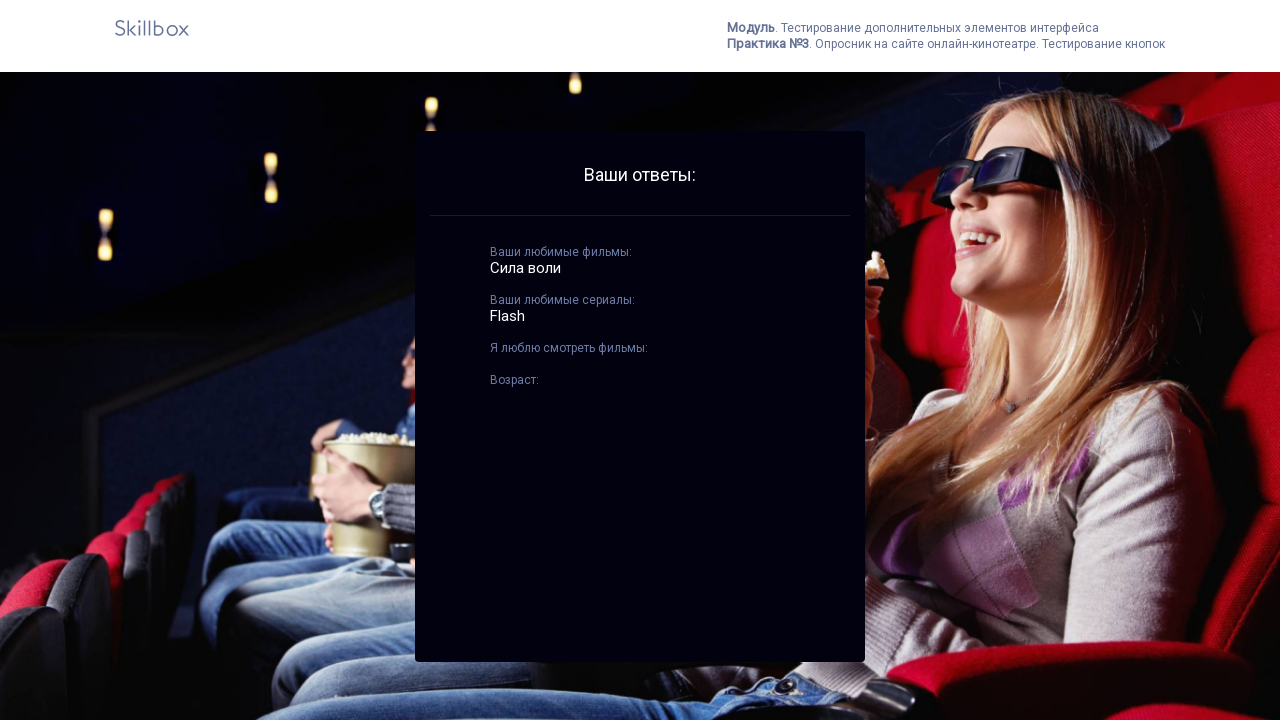

Verified best serials text content equals 'Flash'
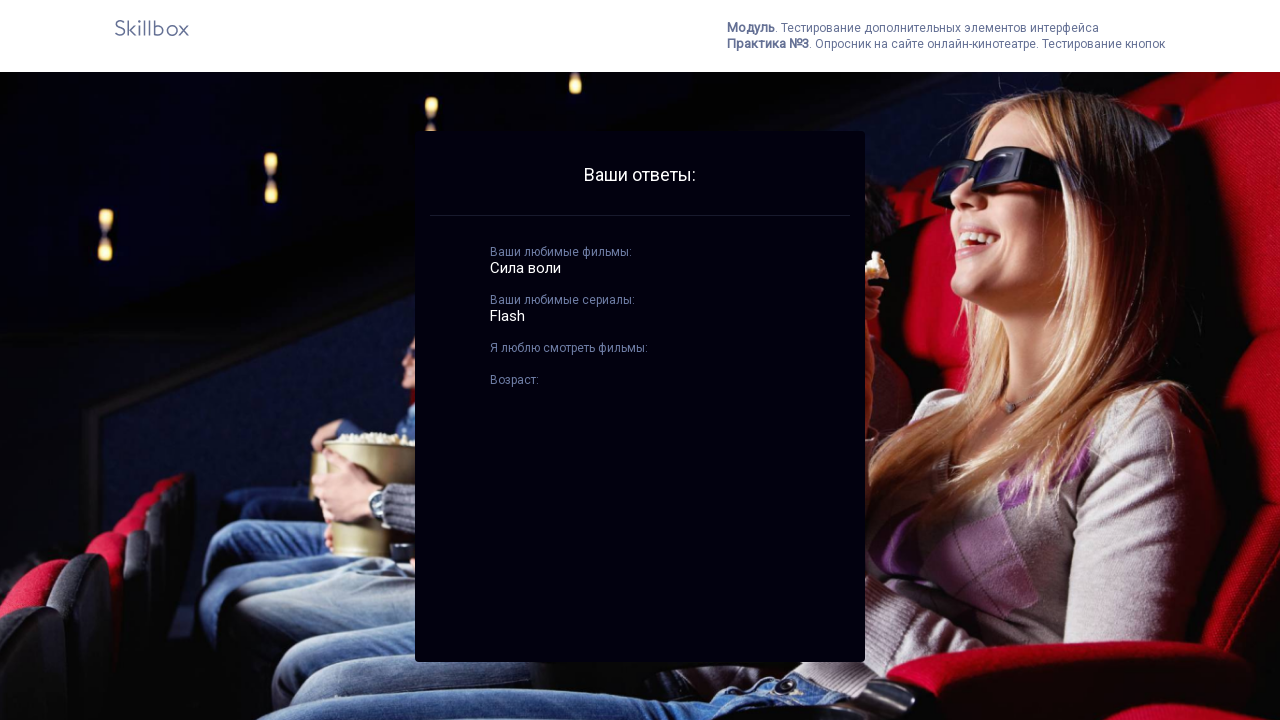

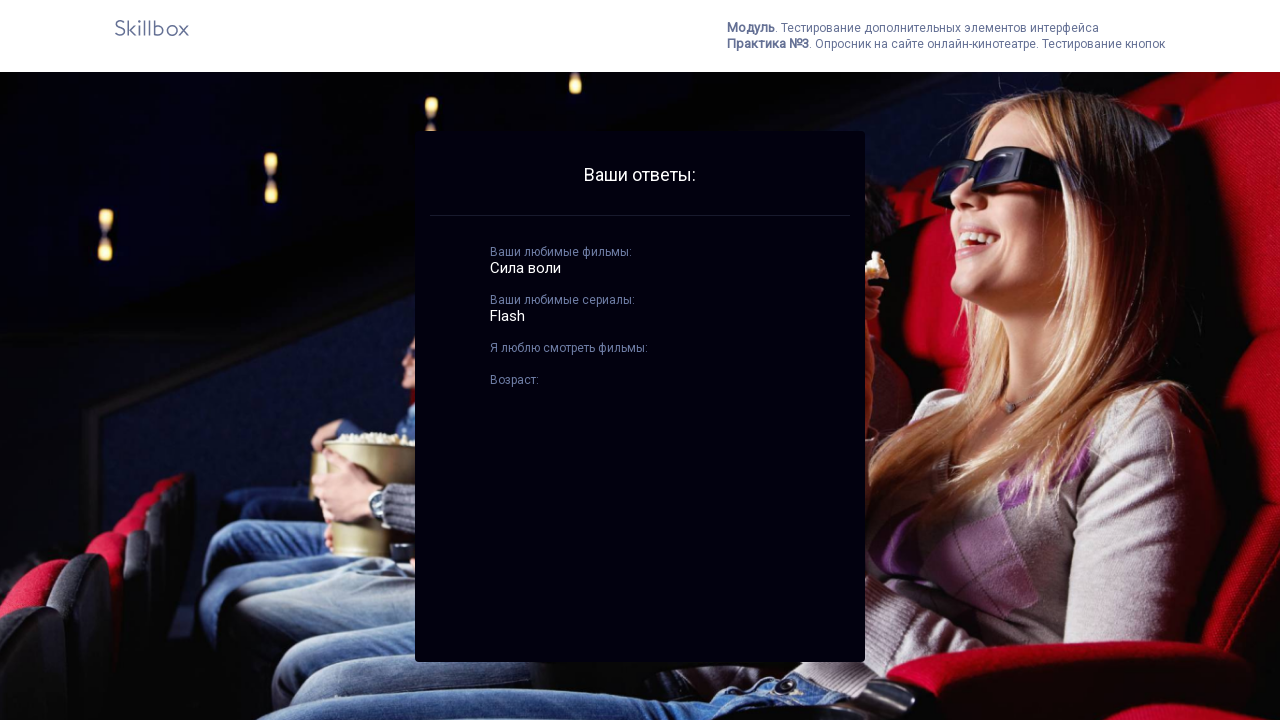